Tests dynamic loading page by clicking start button and waiting for "Hello World!" text to appear

Starting URL: http://the-internet.herokuapp.com/dynamic_loading/2

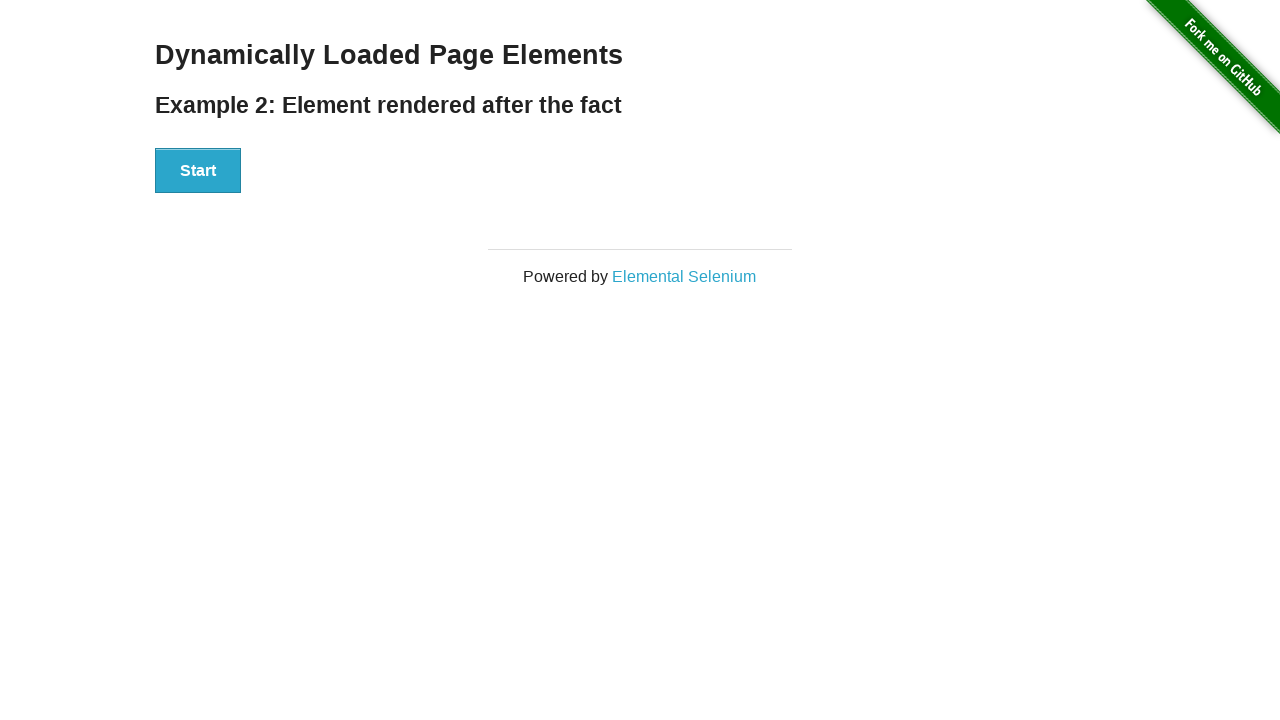

Clicked Start button to trigger dynamic loading at (198, 171) on xpath=//button[text()='Start']
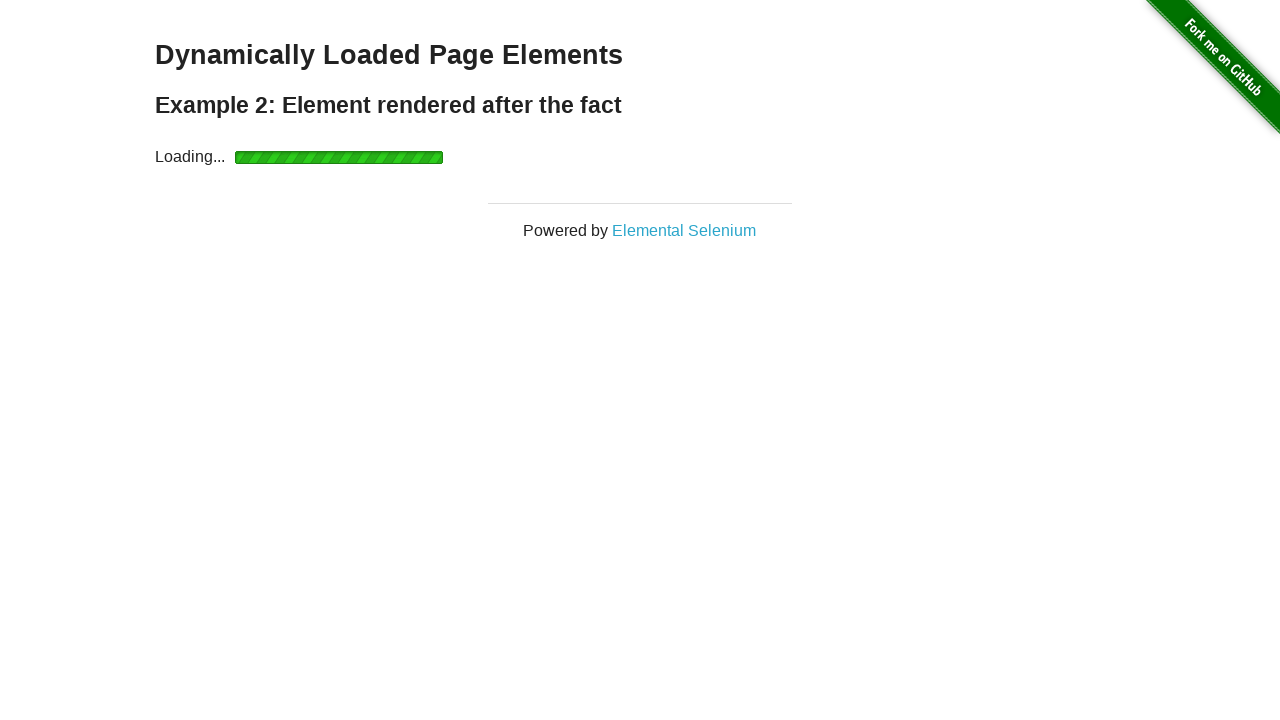

Waited for 'Hello World!' text to appear
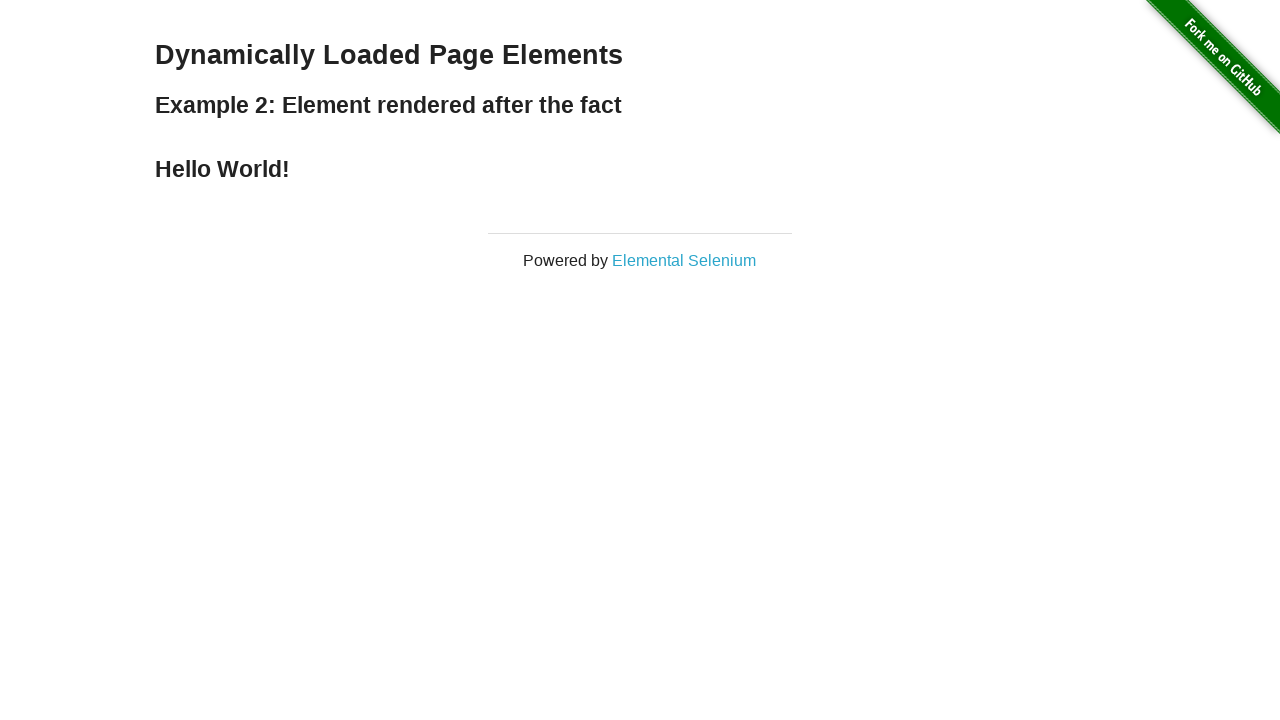

Verified 'Hello World!' text is displayed
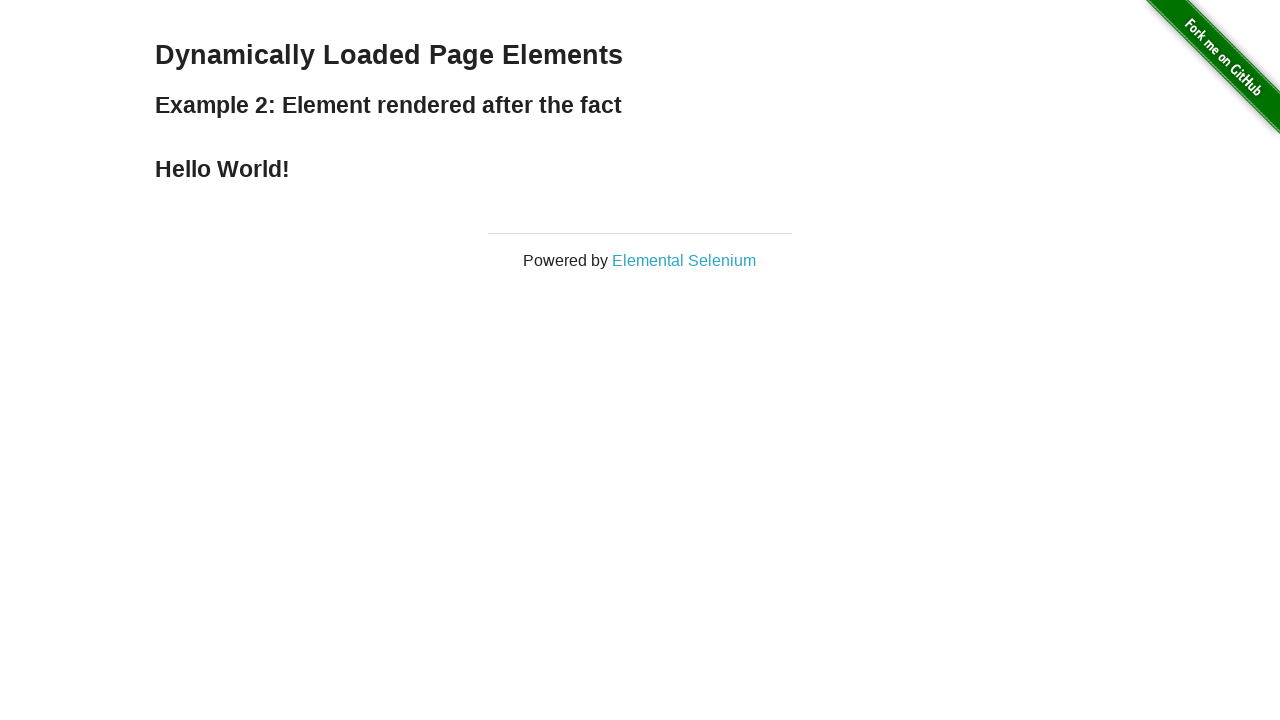

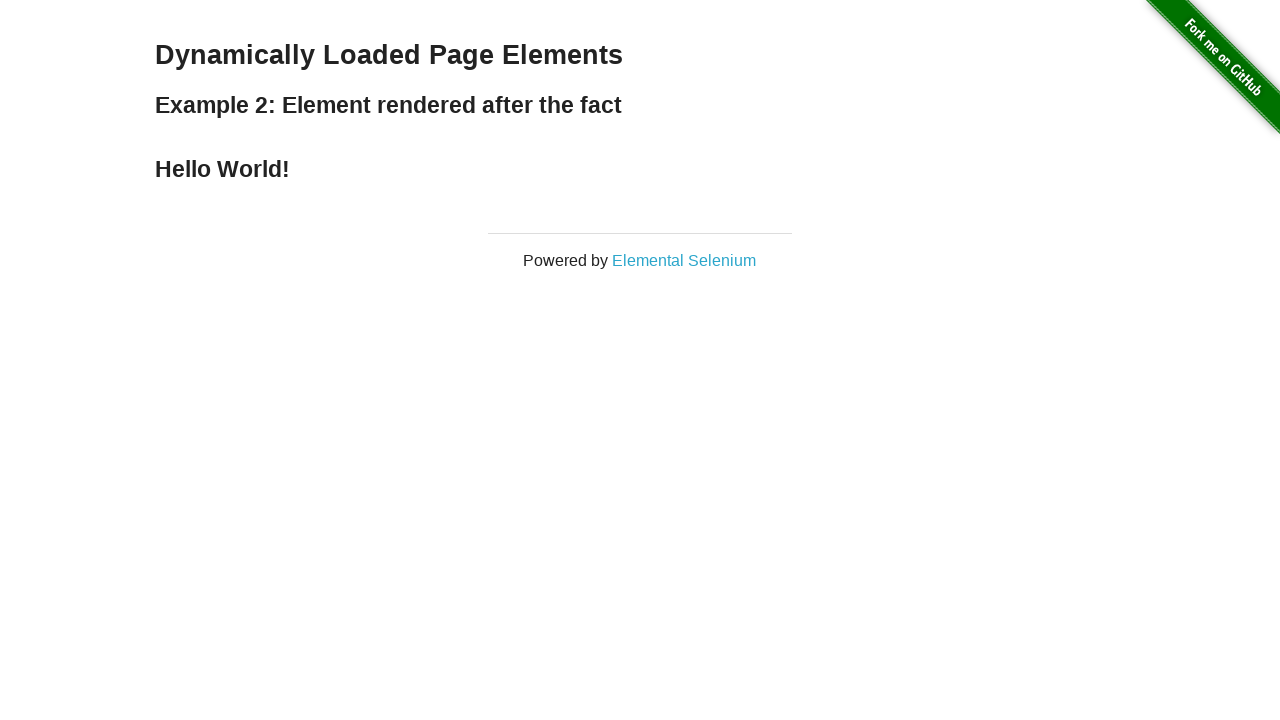